Navigates to an automation practice page and extracts a URL from a broken link element to verify its status

Starting URL: https://rahulshettyacademy.com/AutomationPractice/

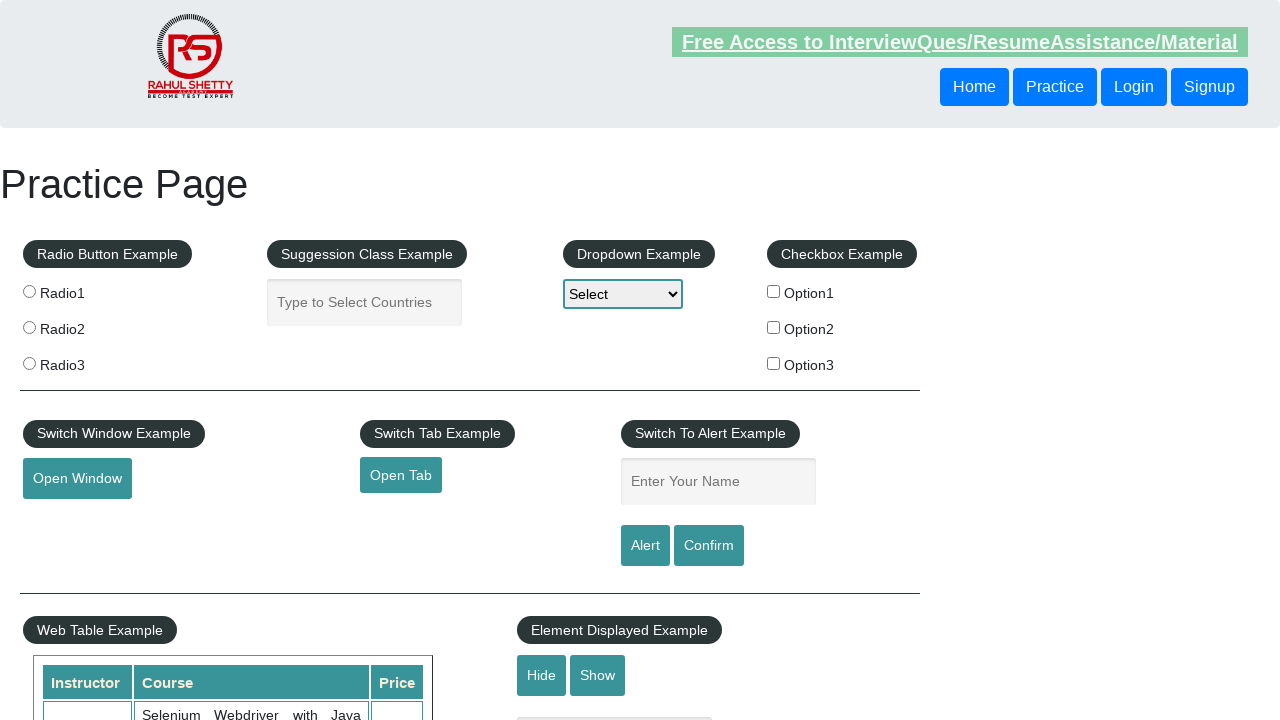

Navigated to automation practice page
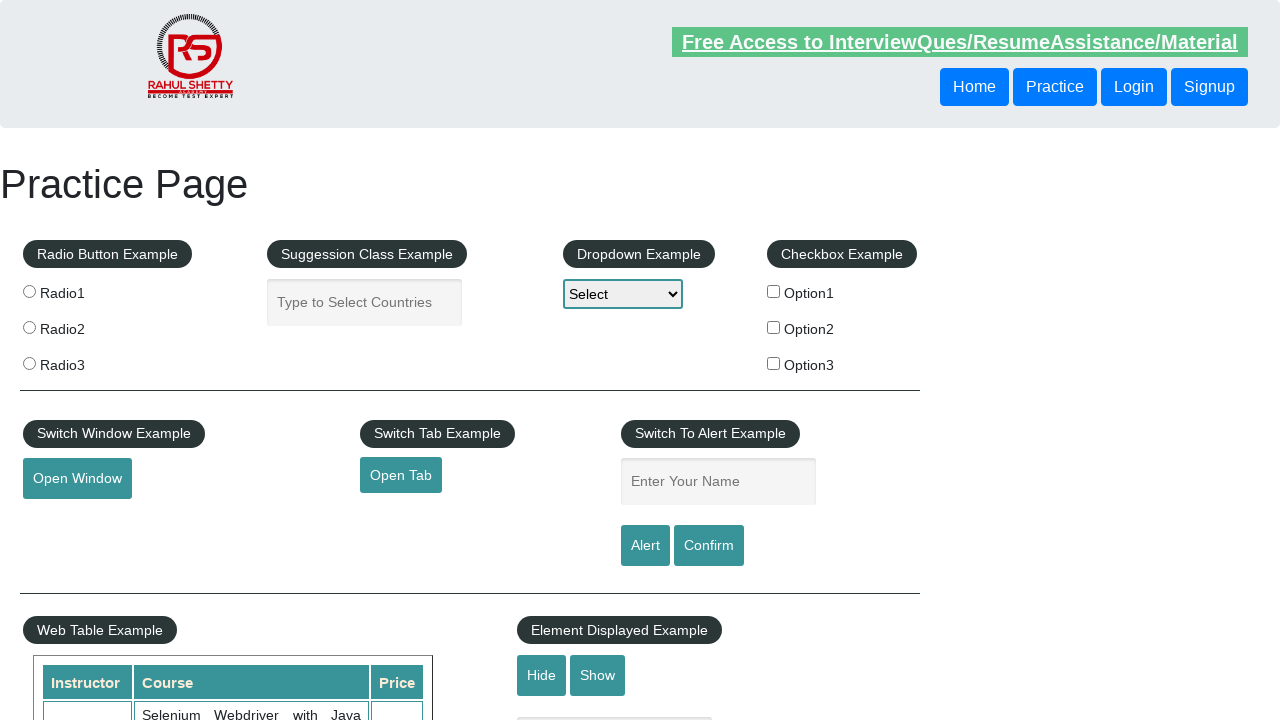

Extracted href attribute from broken link element
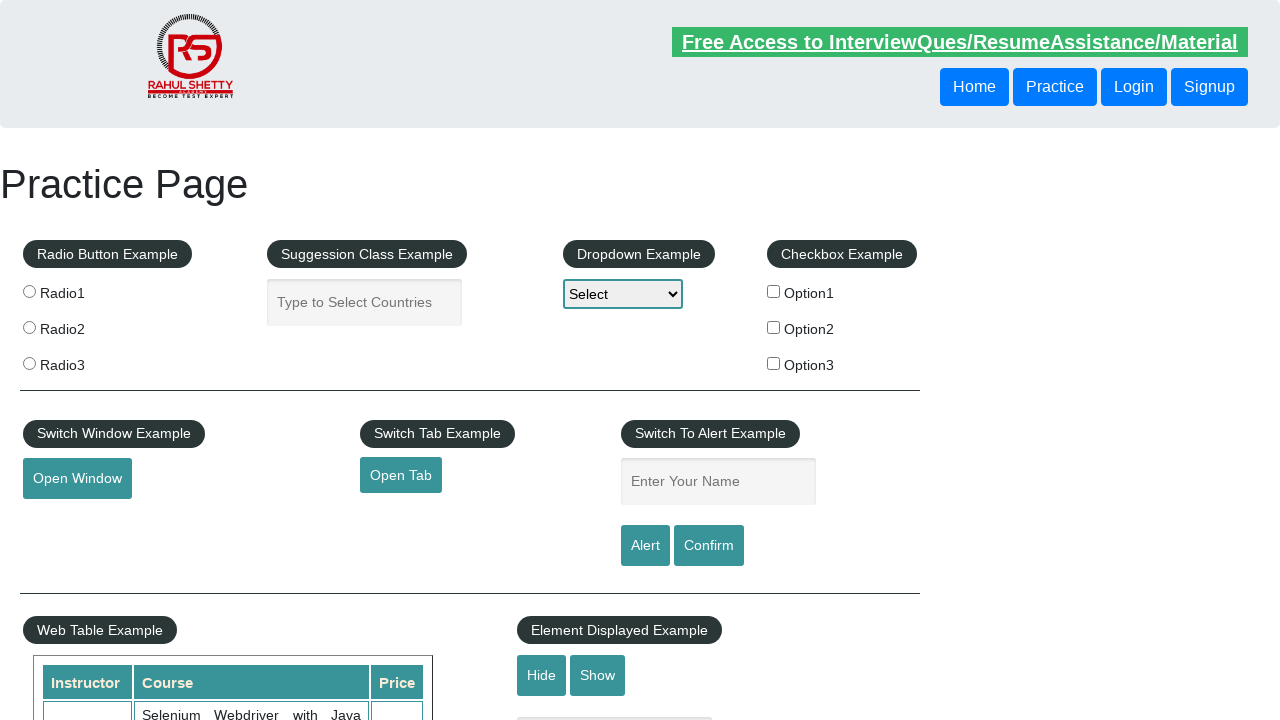

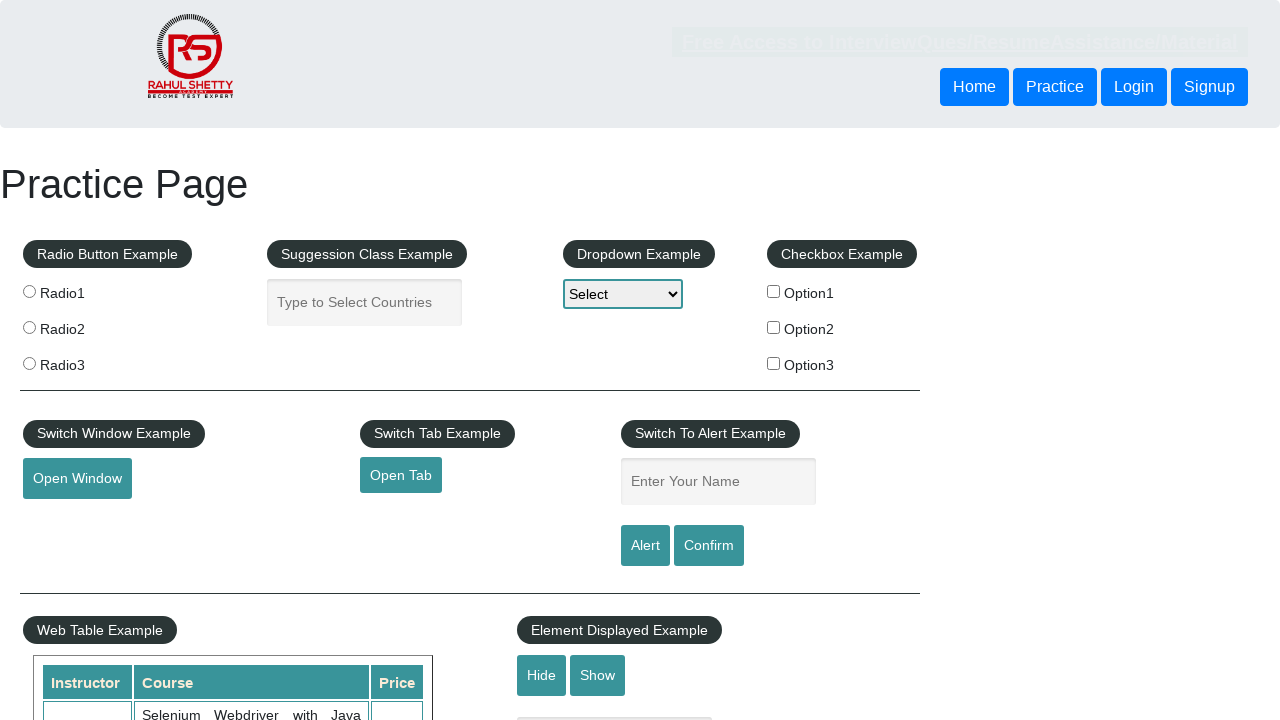